Tests slider manipulation using JavaScript execution to move a slider element

Starting URL: https://liushilive.github.io/html_example/index.html

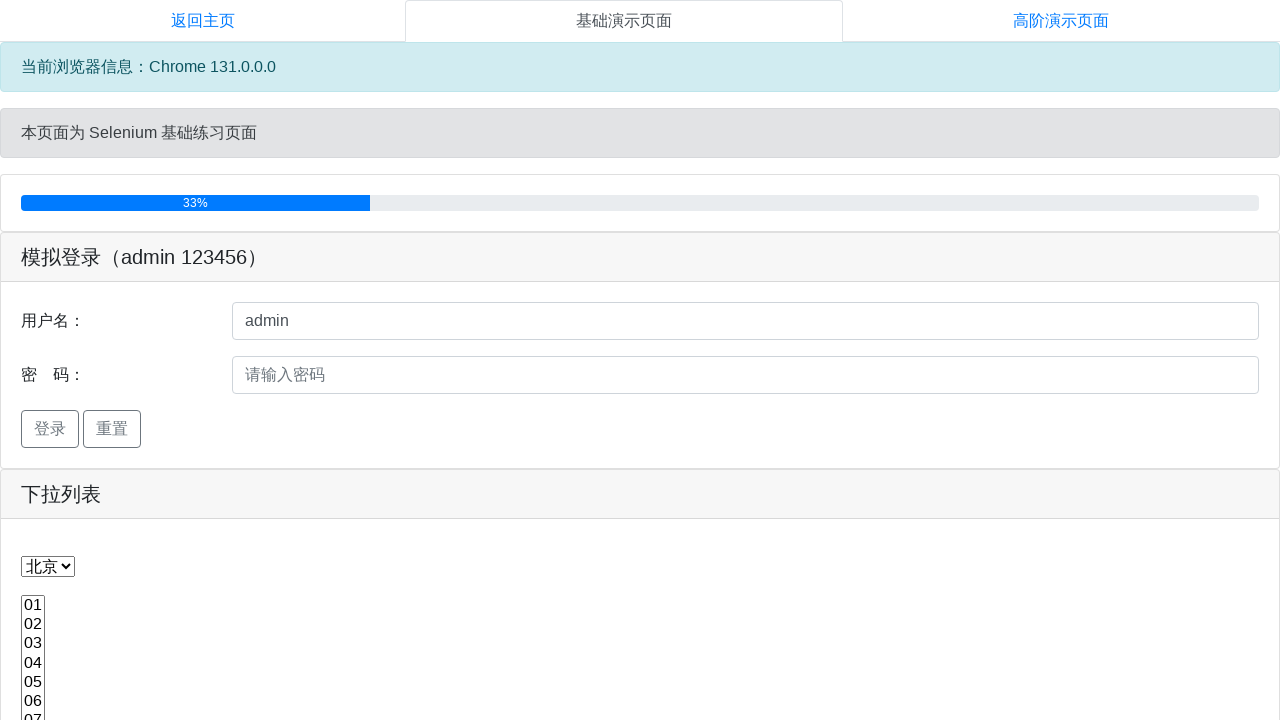

Scrolled window to position (100, 450) to view slider element
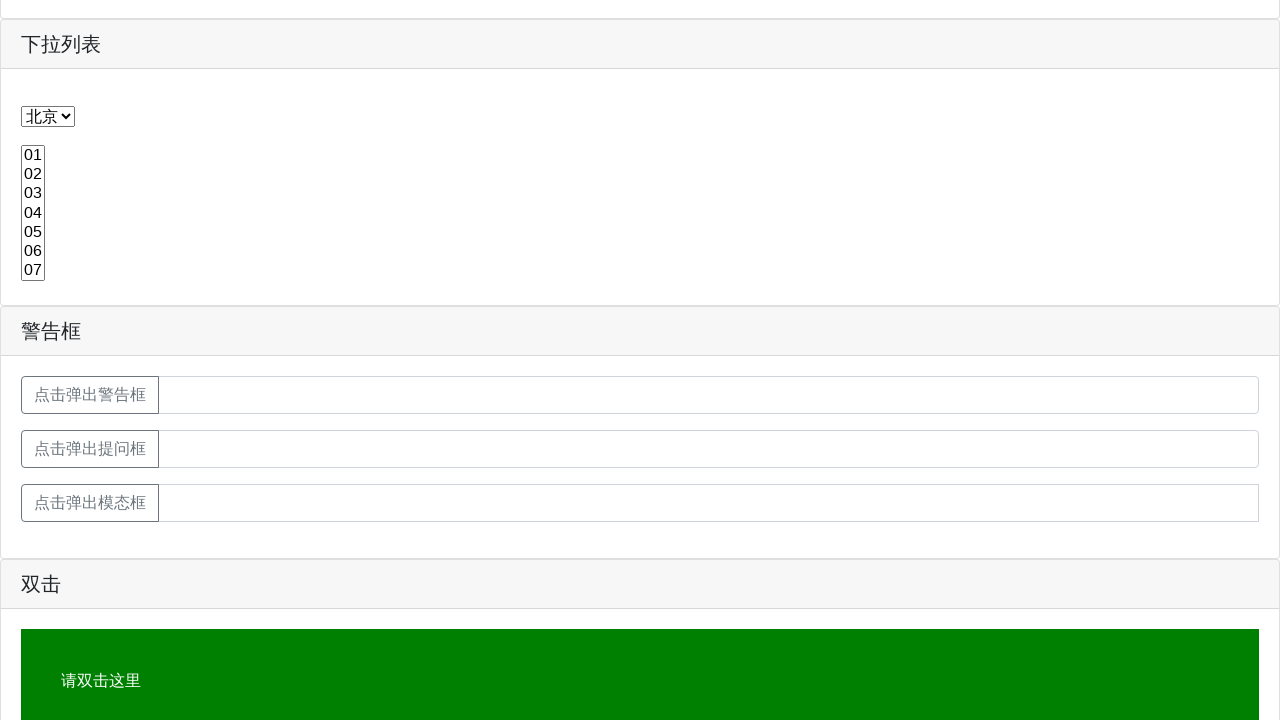

Waited 1000ms for page to settle
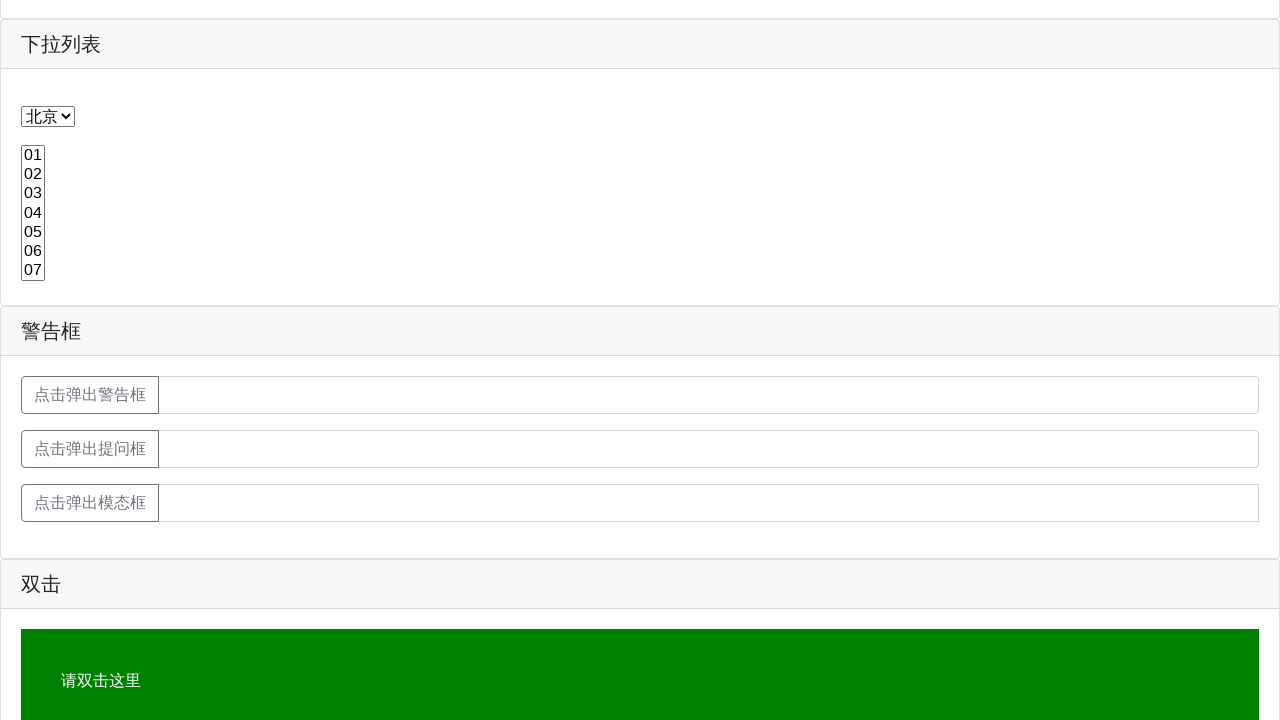

Located slider element with XPath //p[@id='drag']/div[3]
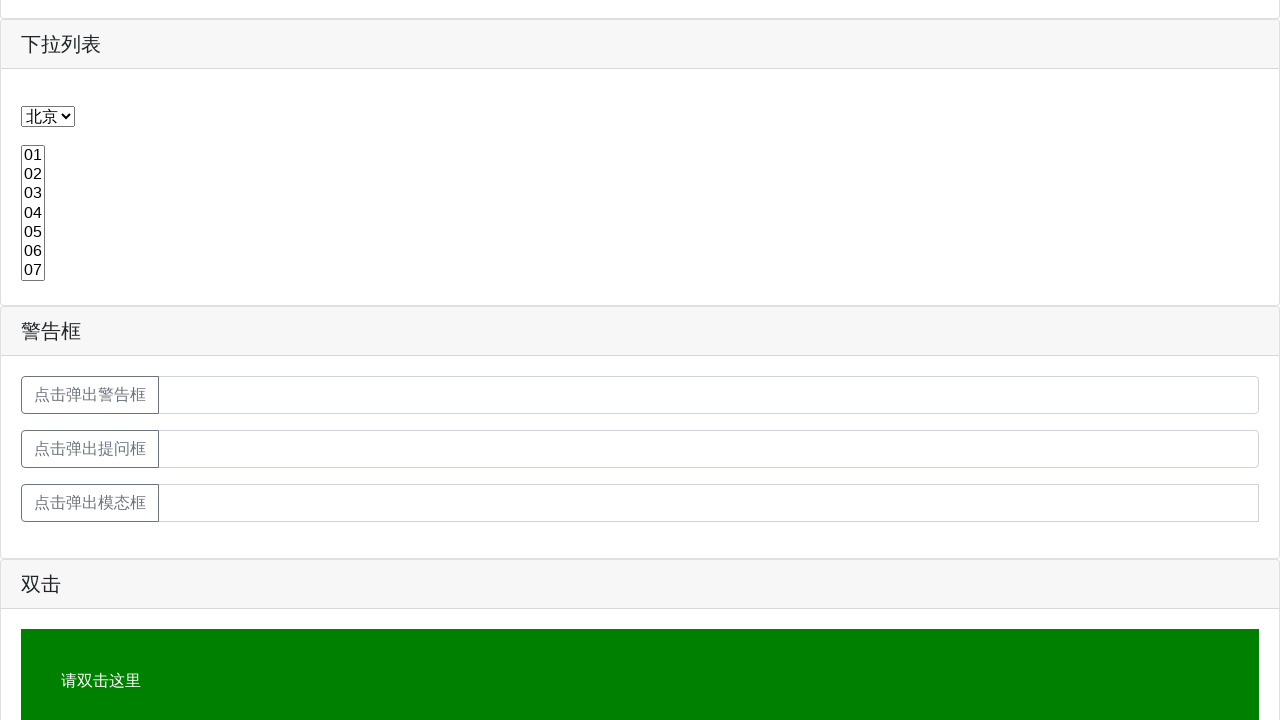

Moved slider to 250px using JavaScript and dispatched mousemove event
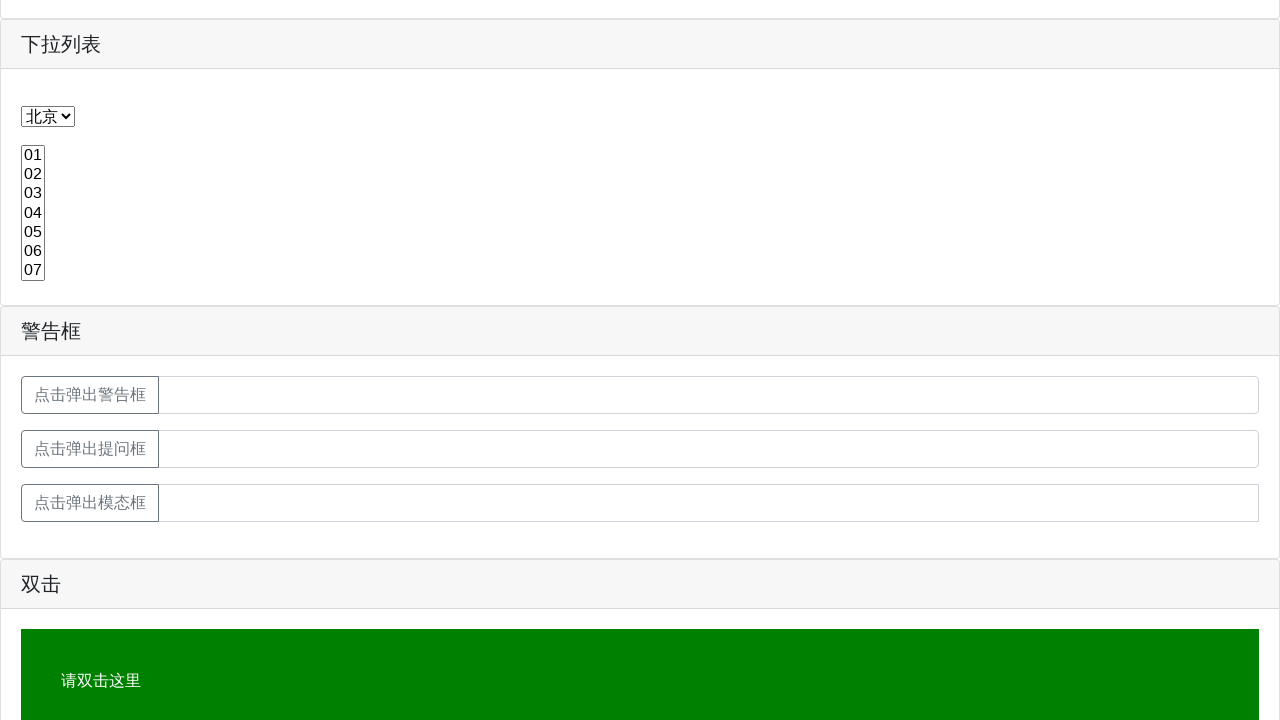

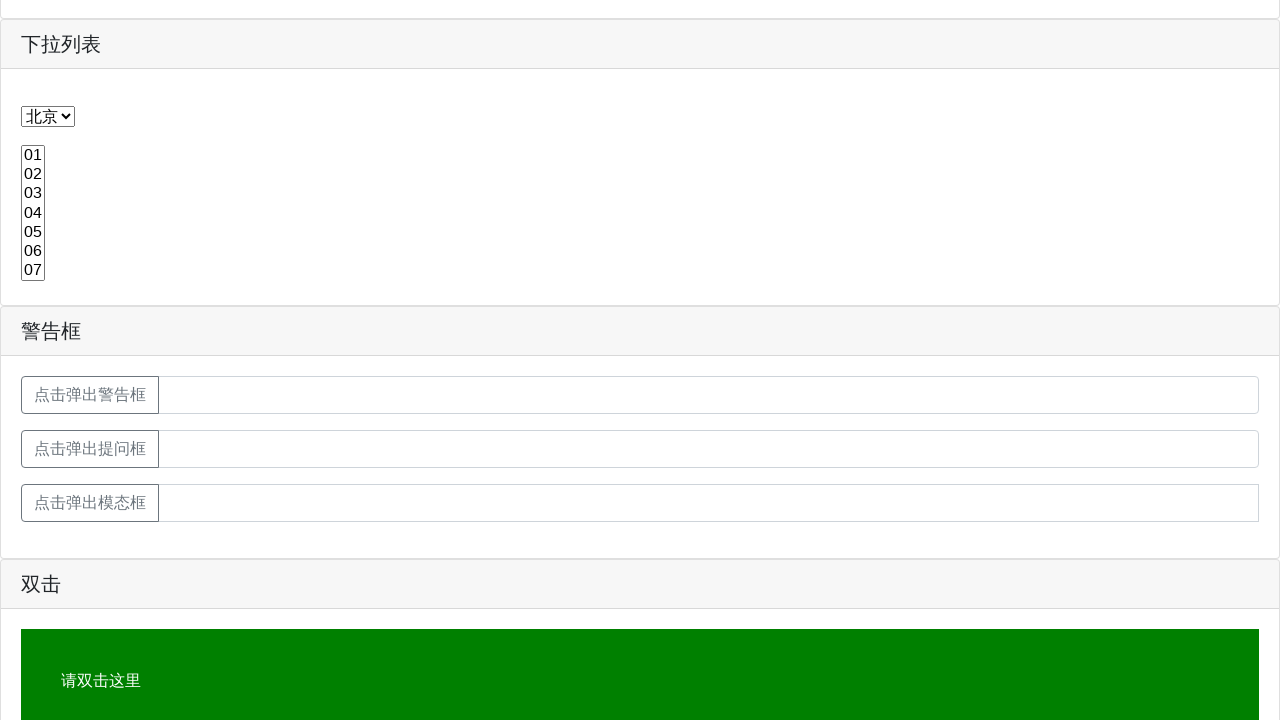